Tests contact form functionality by scrolling to the form section and filling out name, email, phone, and message fields on the Technomax website.

Starting URL: https://technomax.com.np

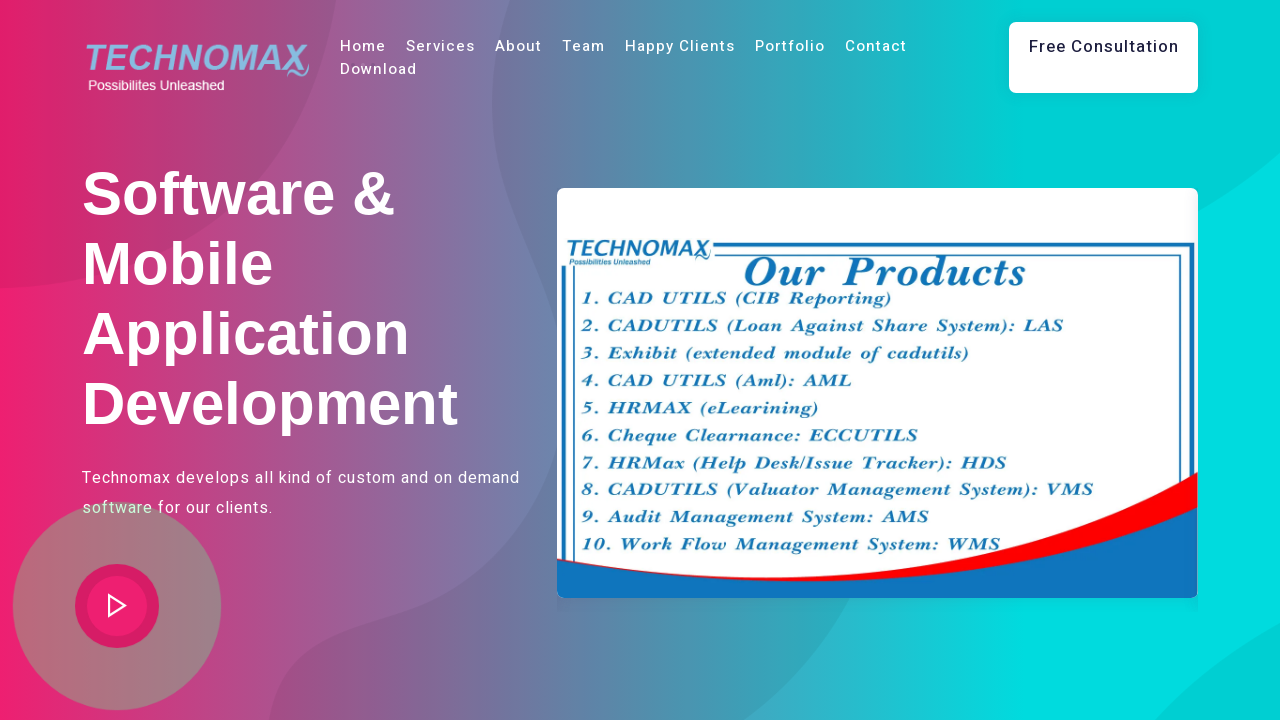

Set viewport size to 1920x1080
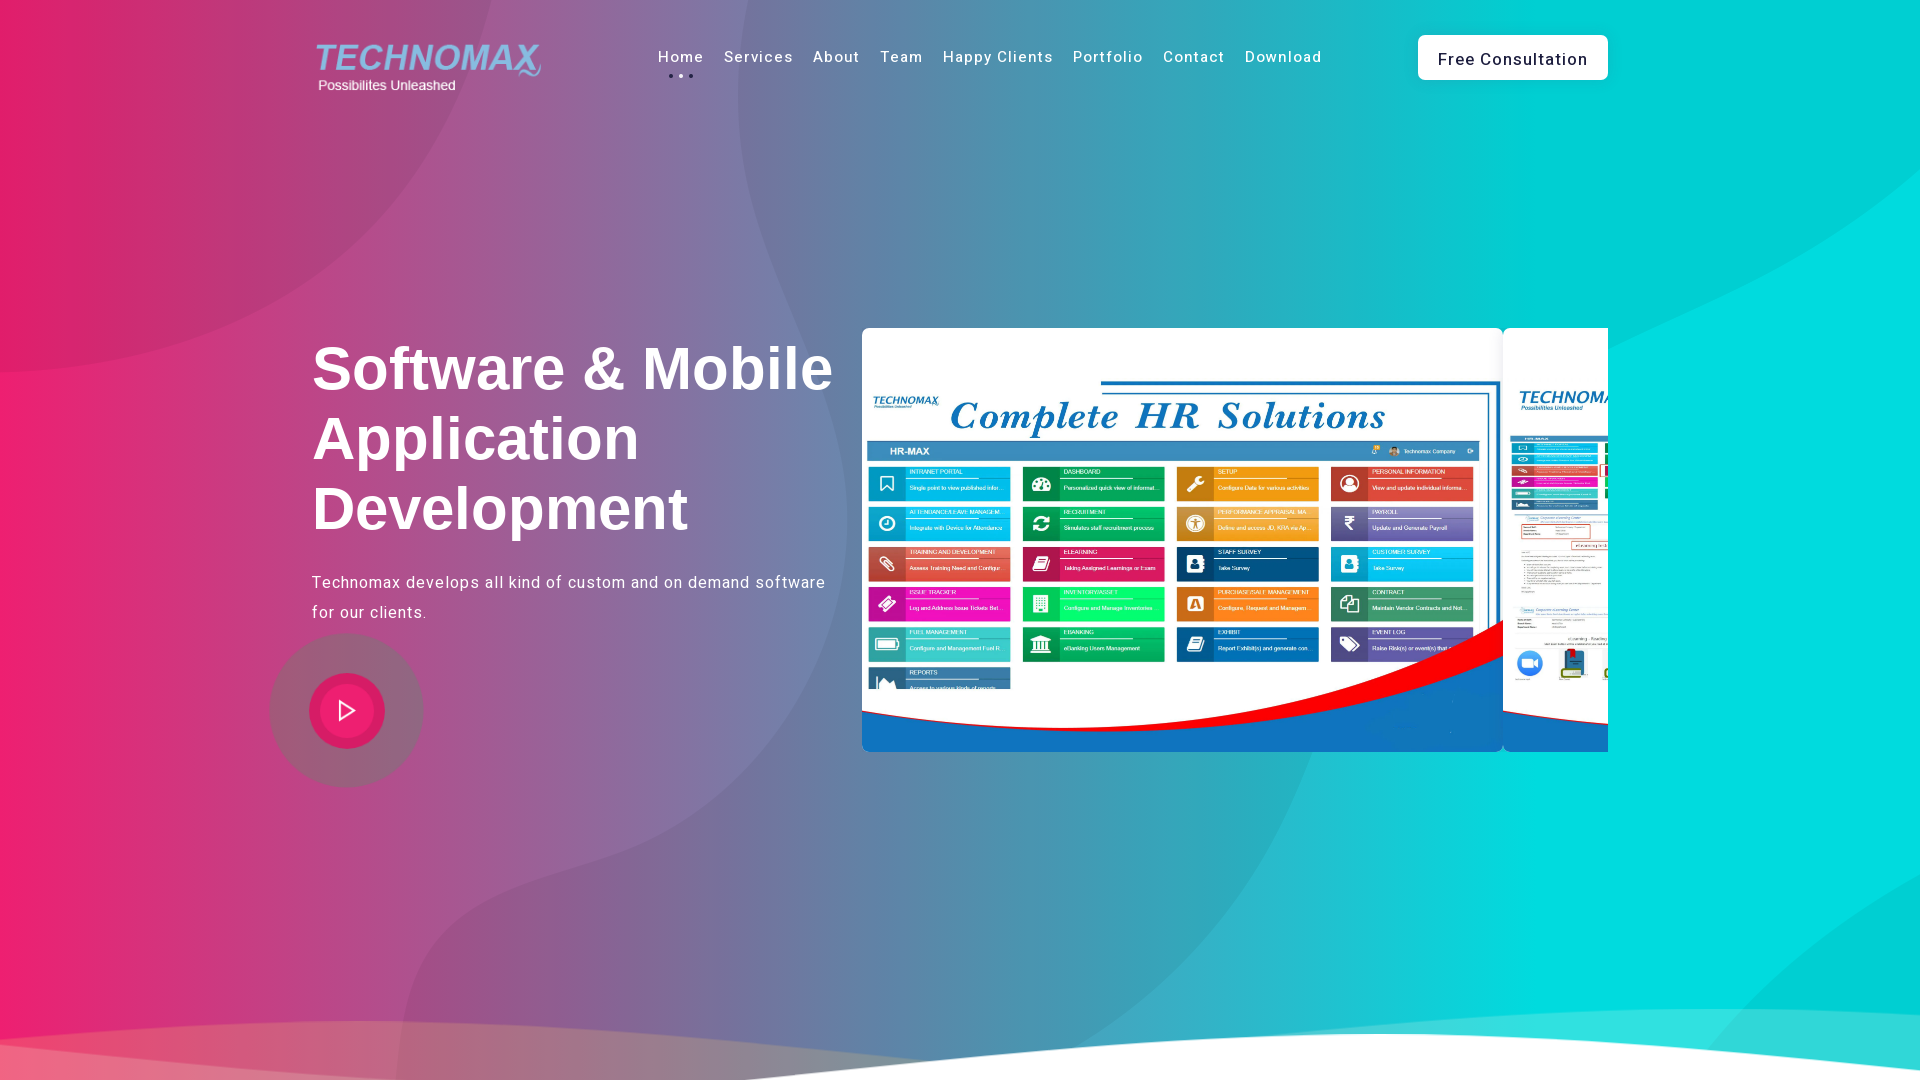

Scrolled down to contact form section
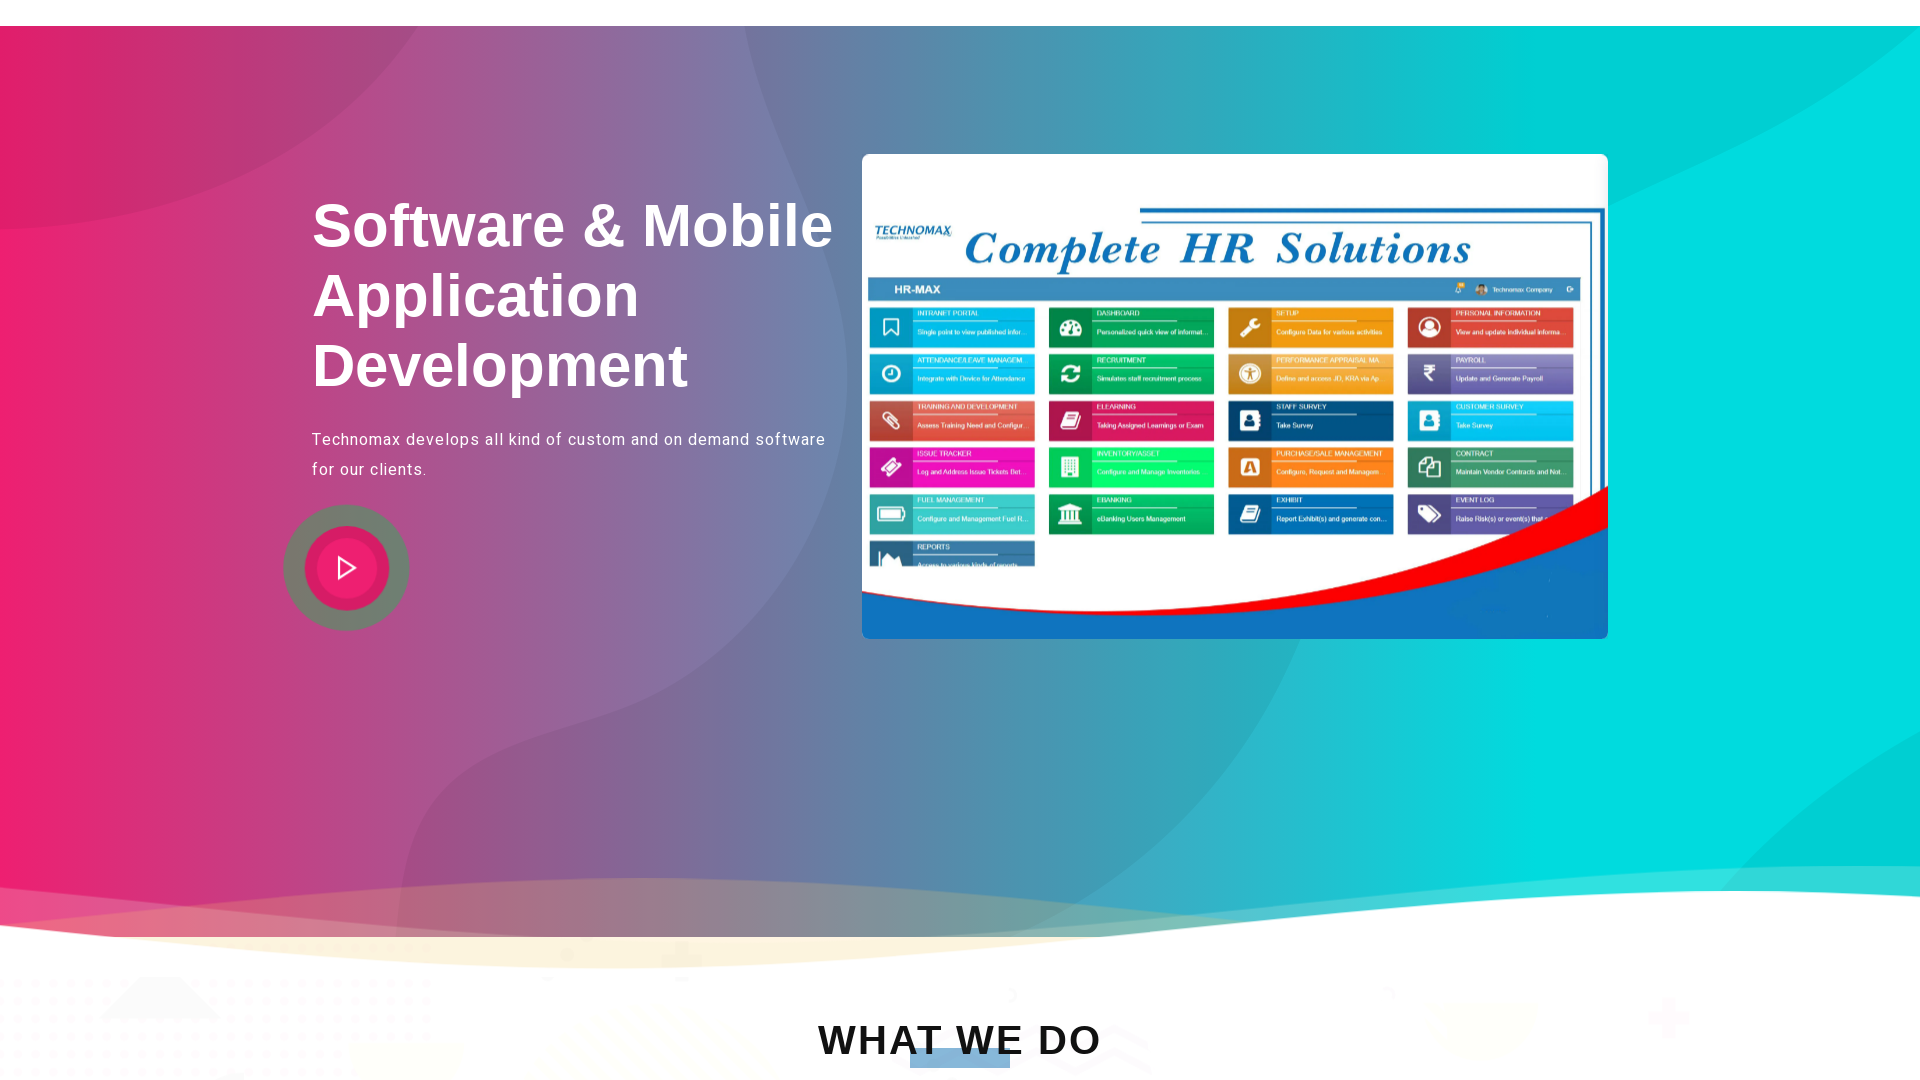

Waited for name field to become visible
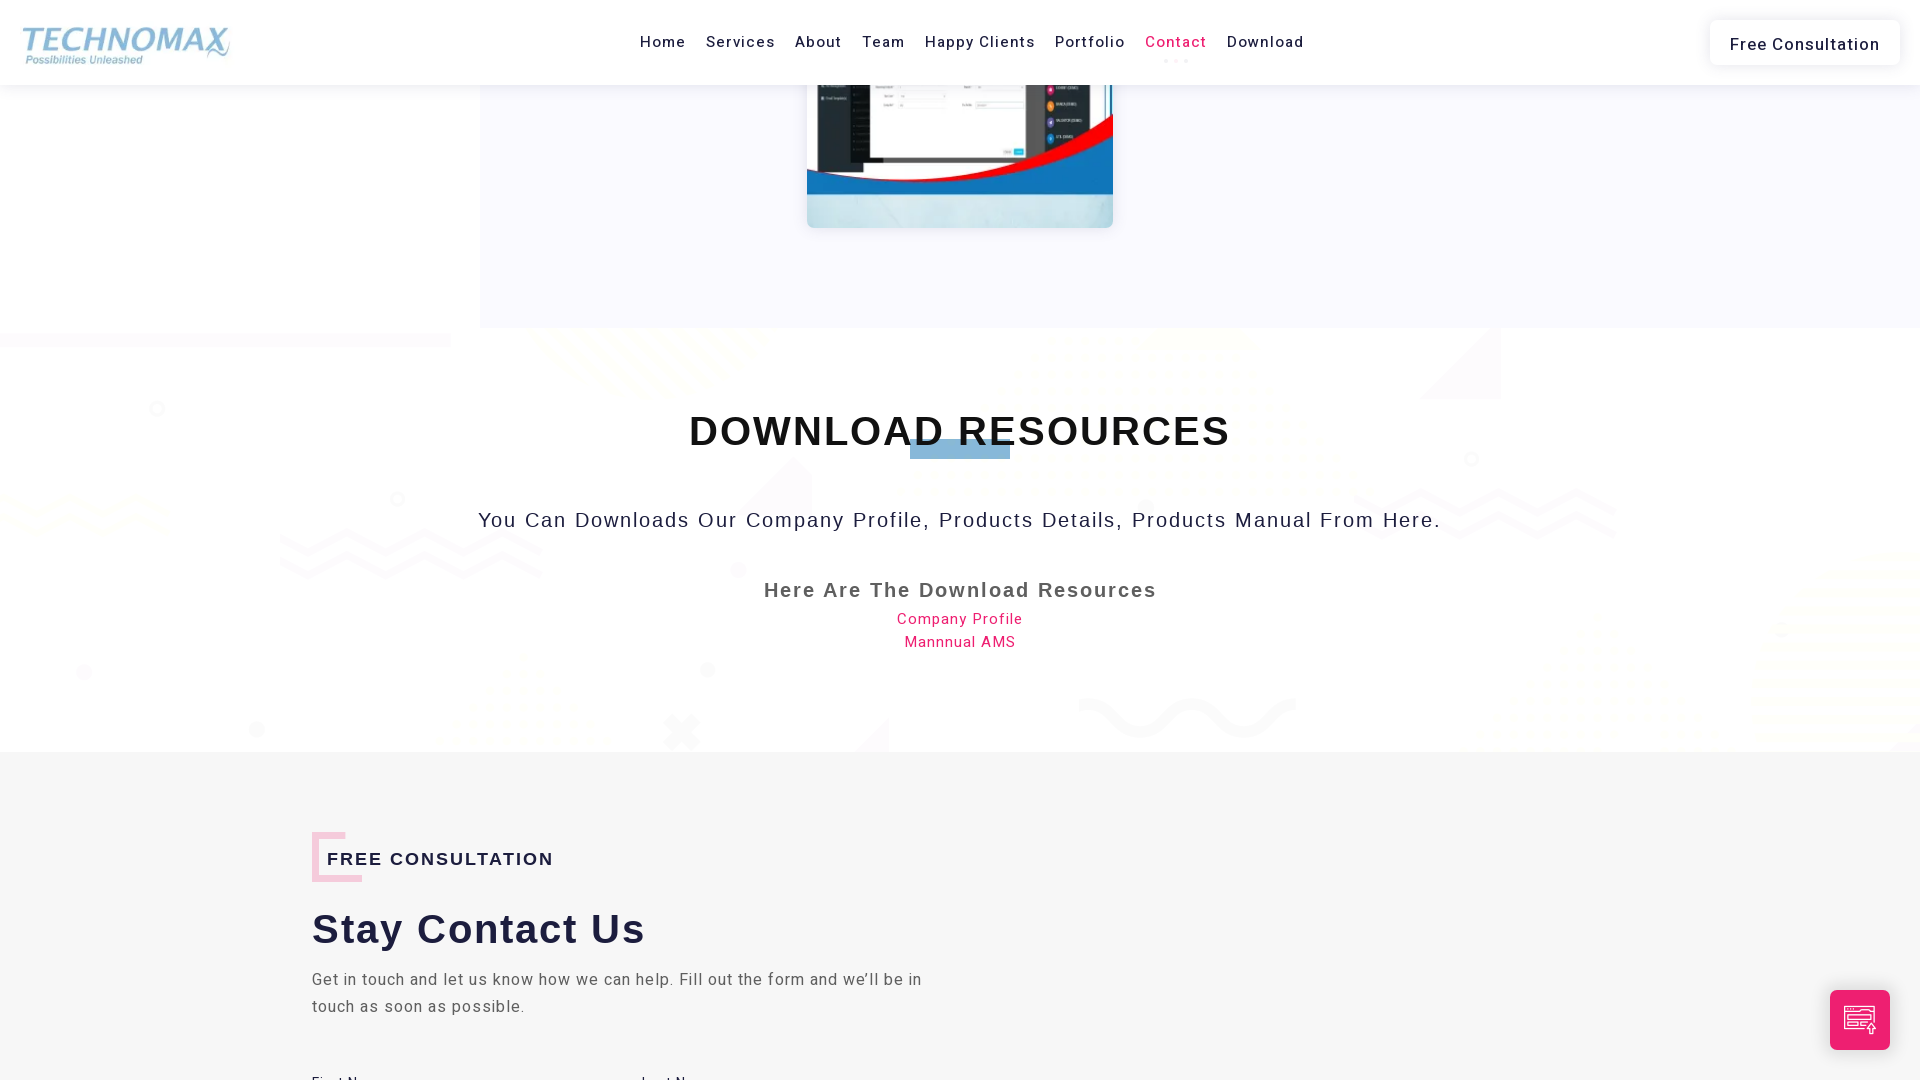

Filled name field with 'John' on #form_name
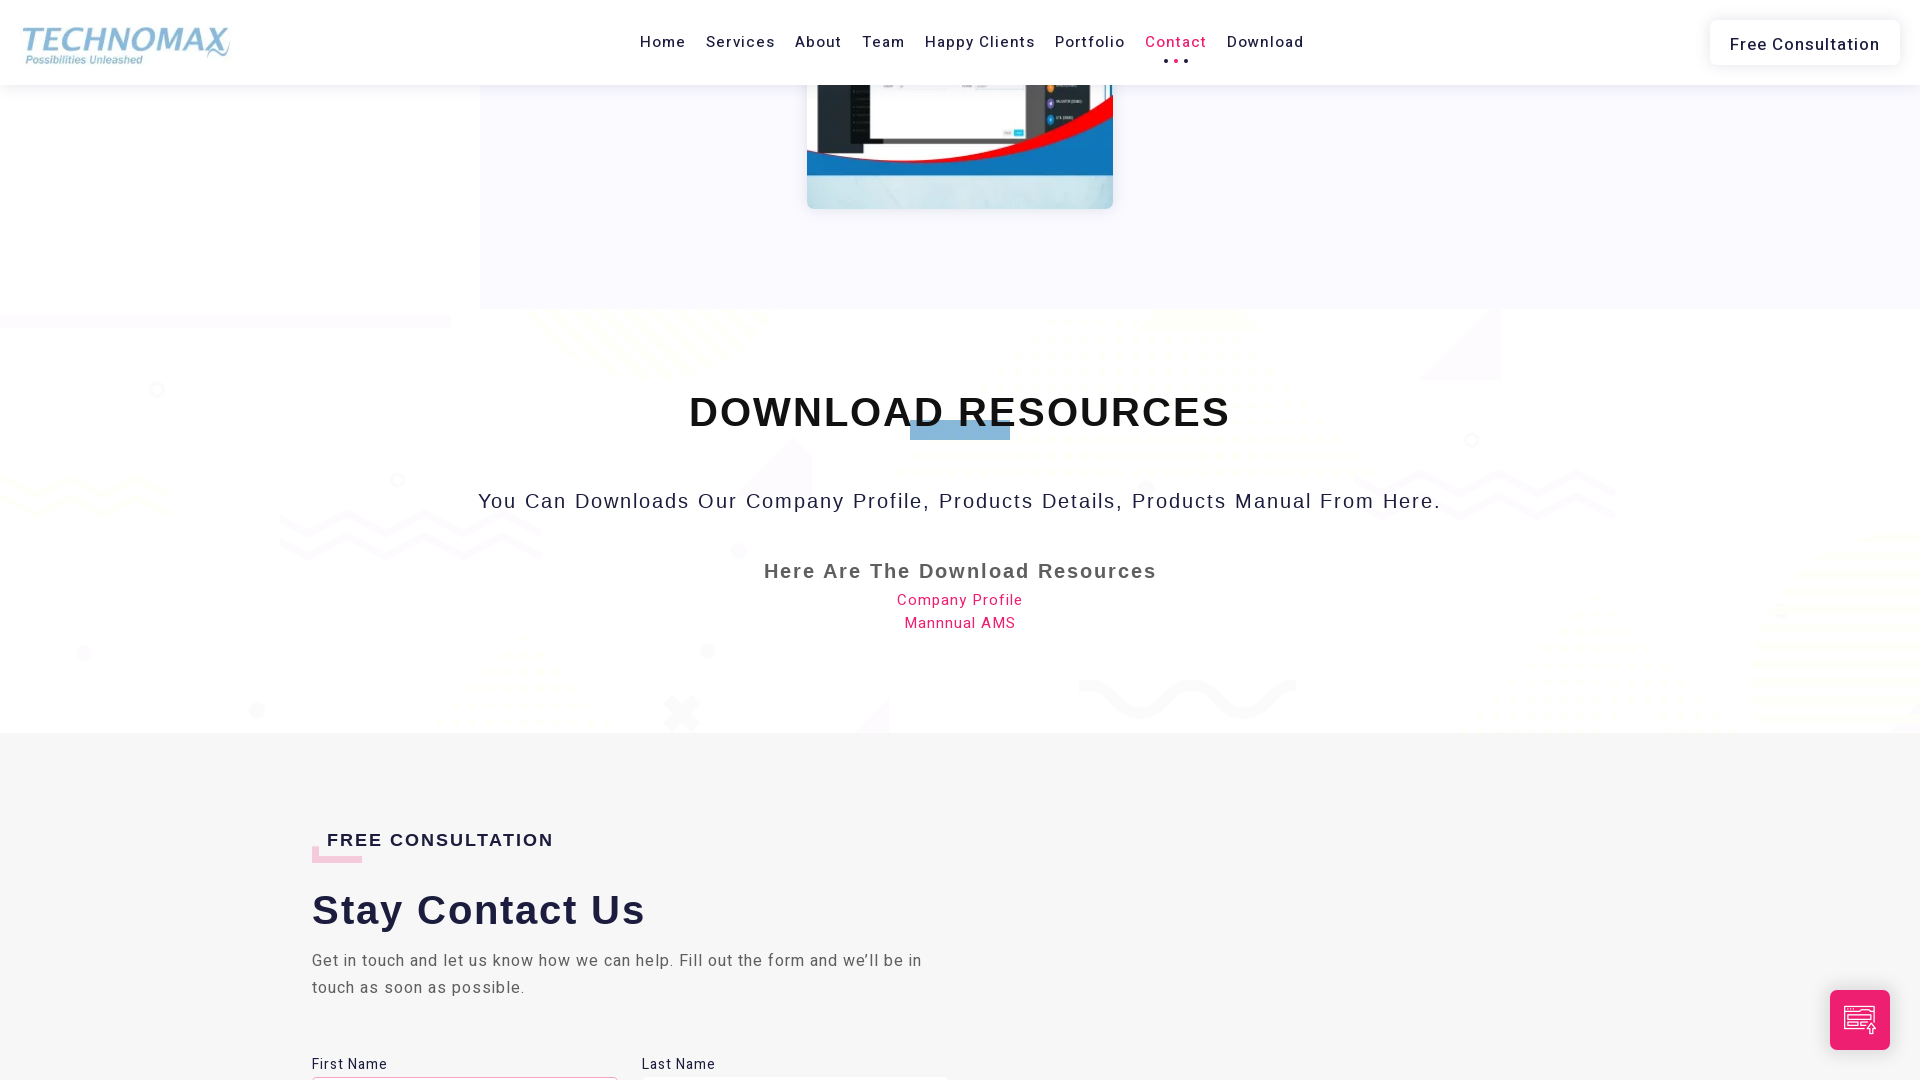

Filled email field with 'test1234@gmail.com' on #form_email
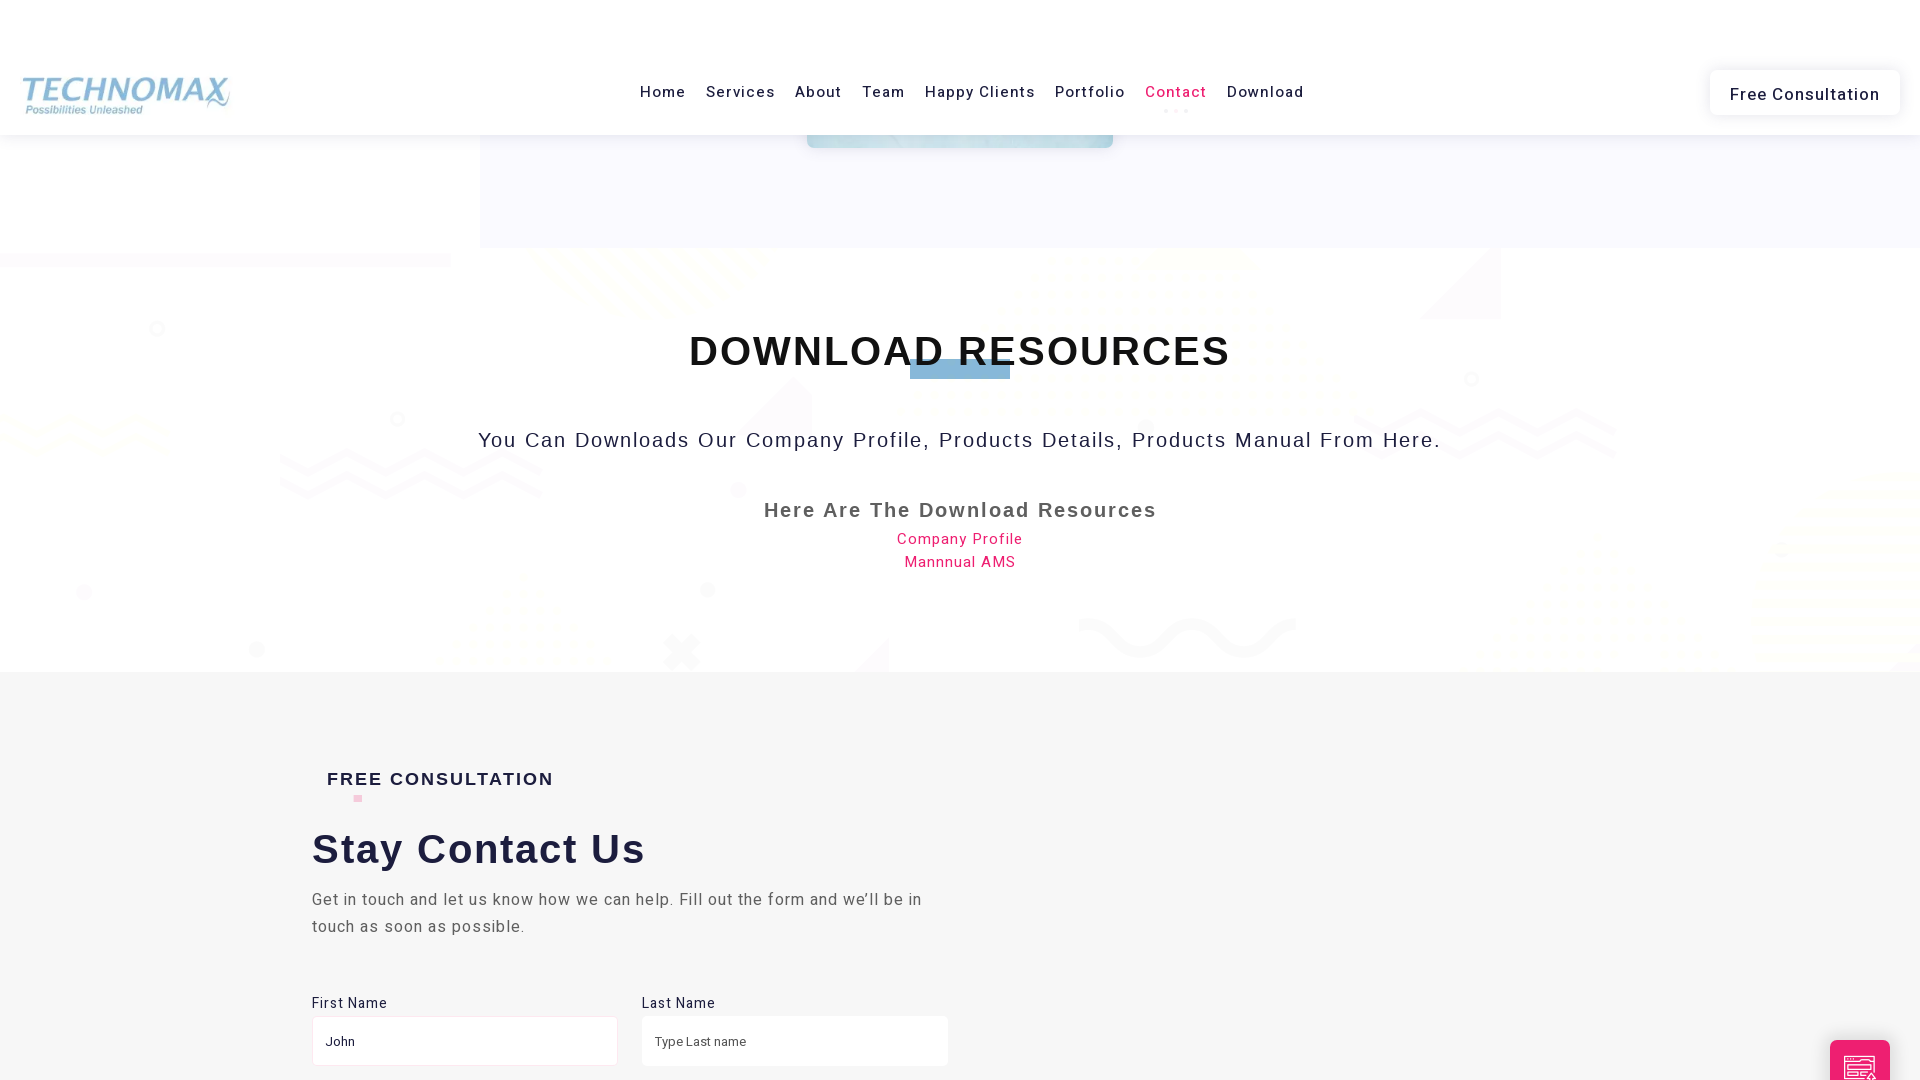

Filled phone field with '9876543210' on #form_phone
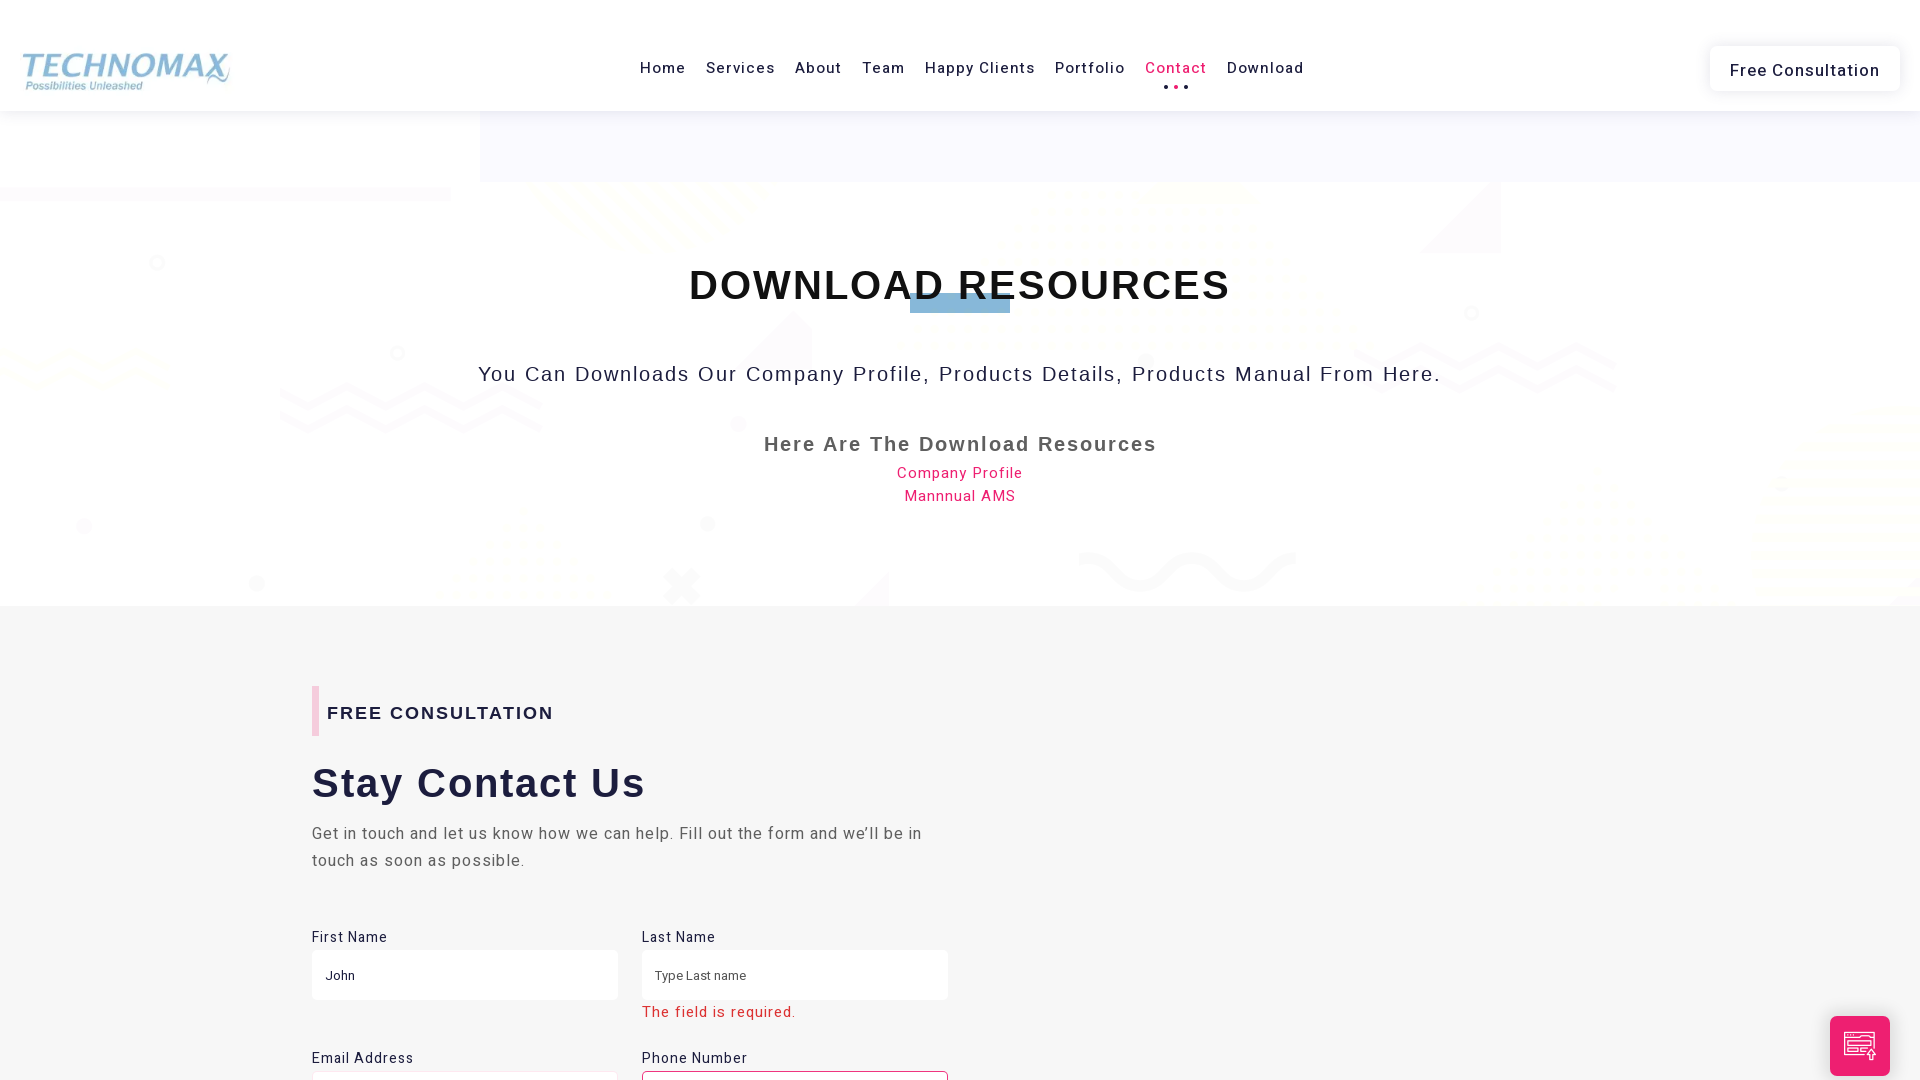

Filled message field with 'Hello this is test 123' on #form_message
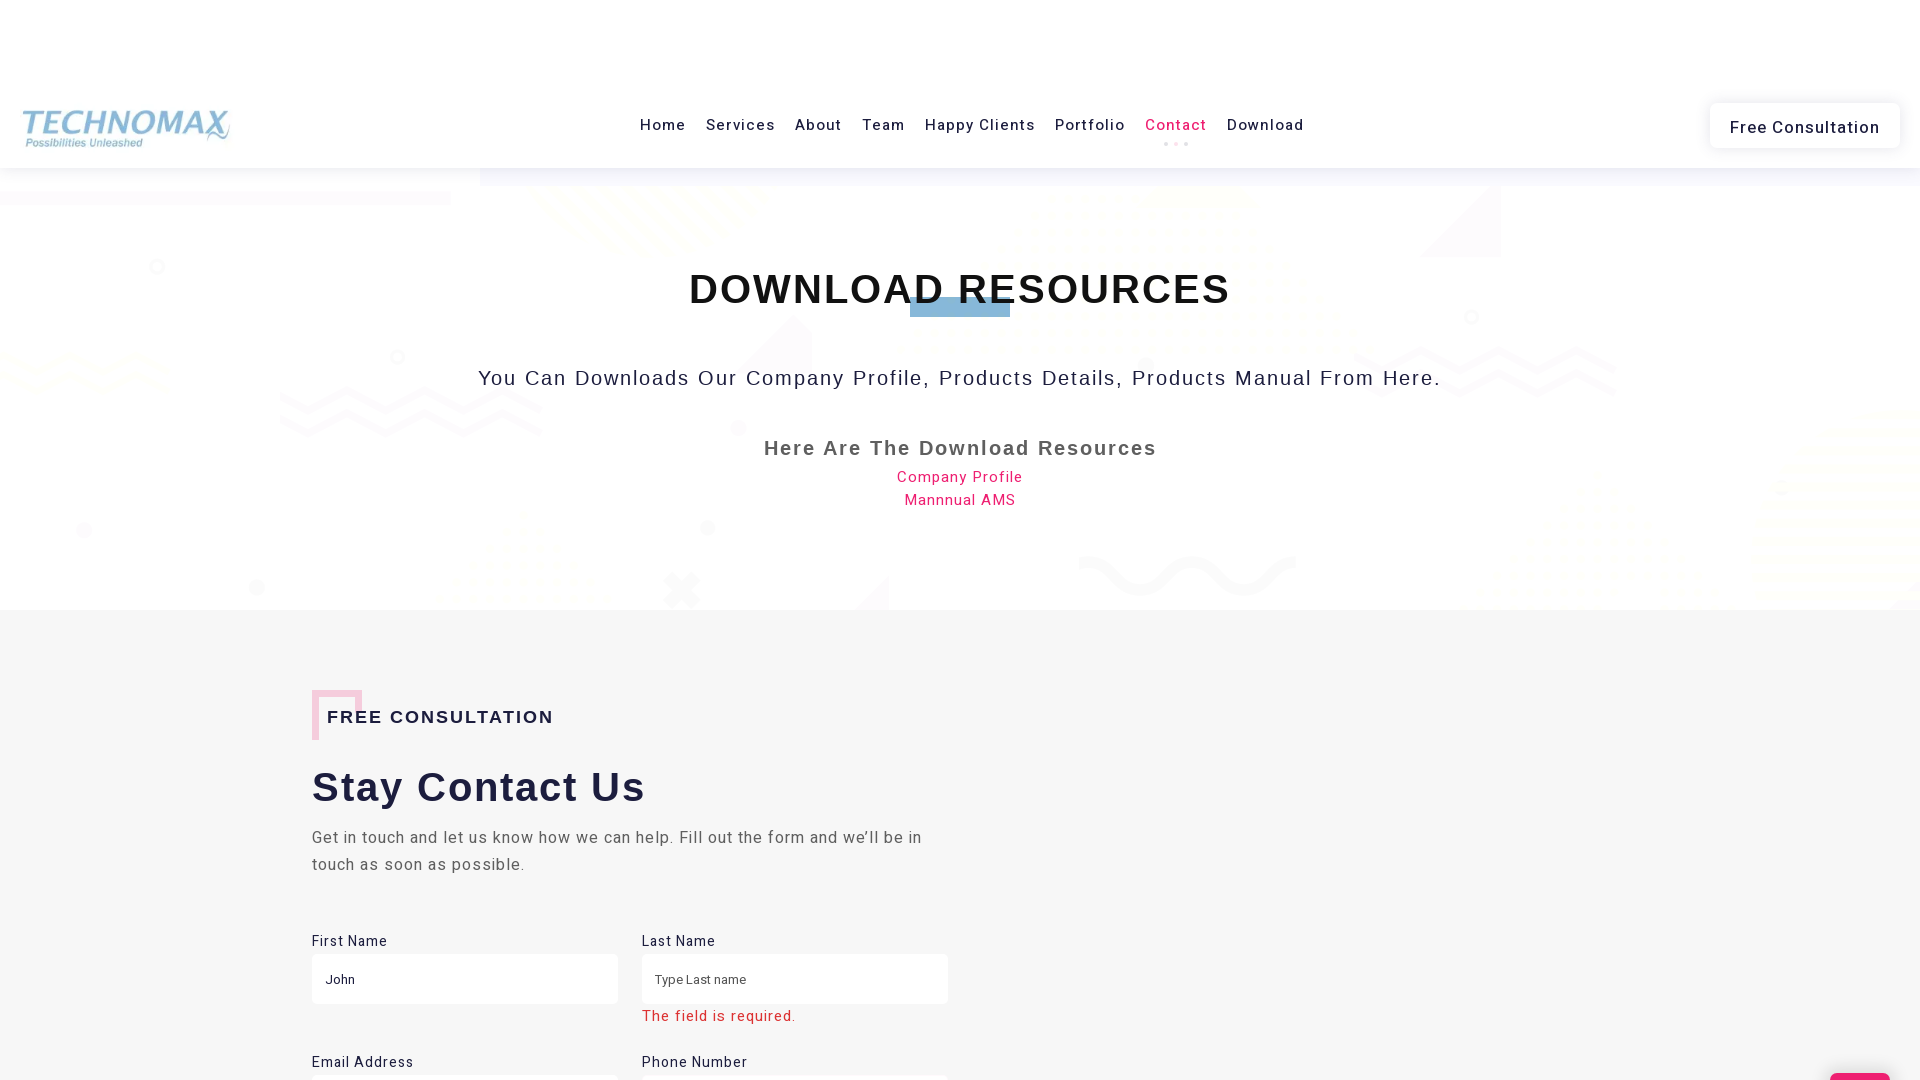

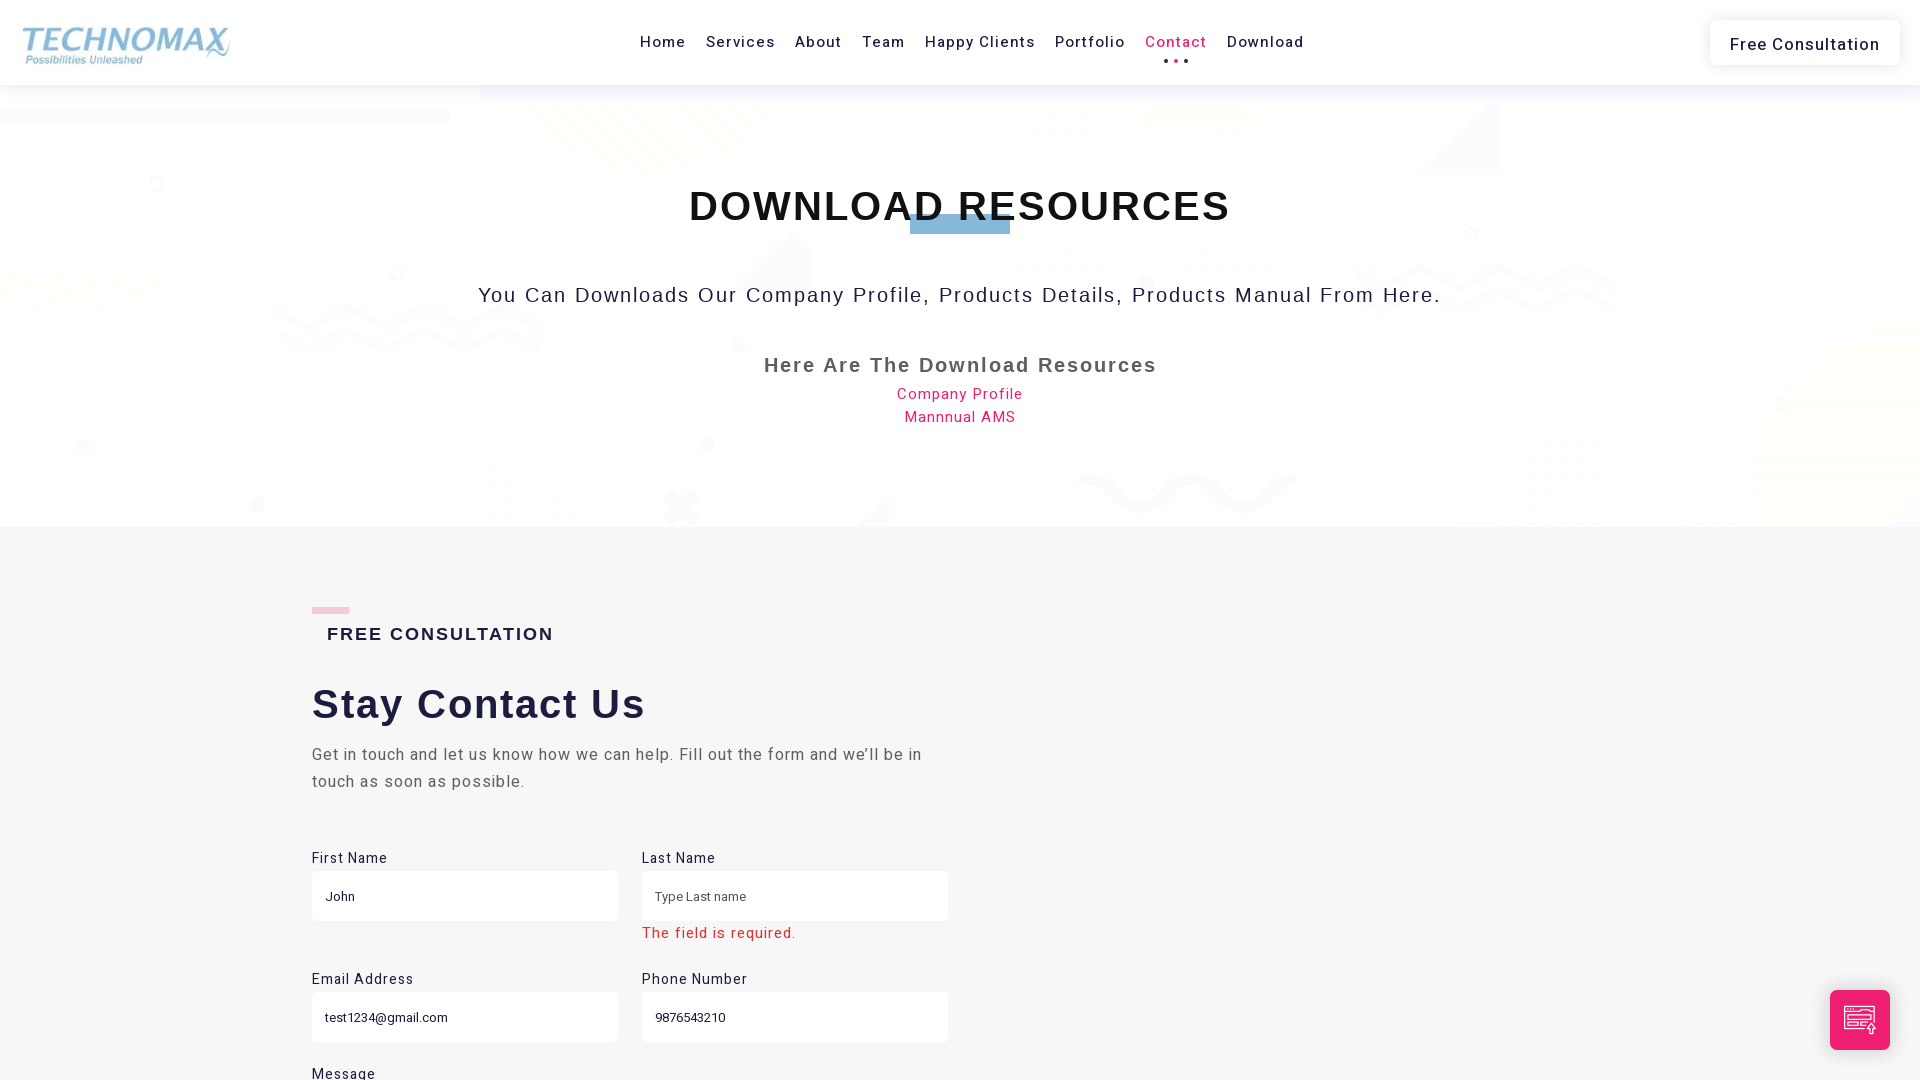